Tests add/remove element functionality by clicking to add an element, verifying it appears, then removing it and verifying it disappears

Starting URL: http://the-internet.herokuapp.com/

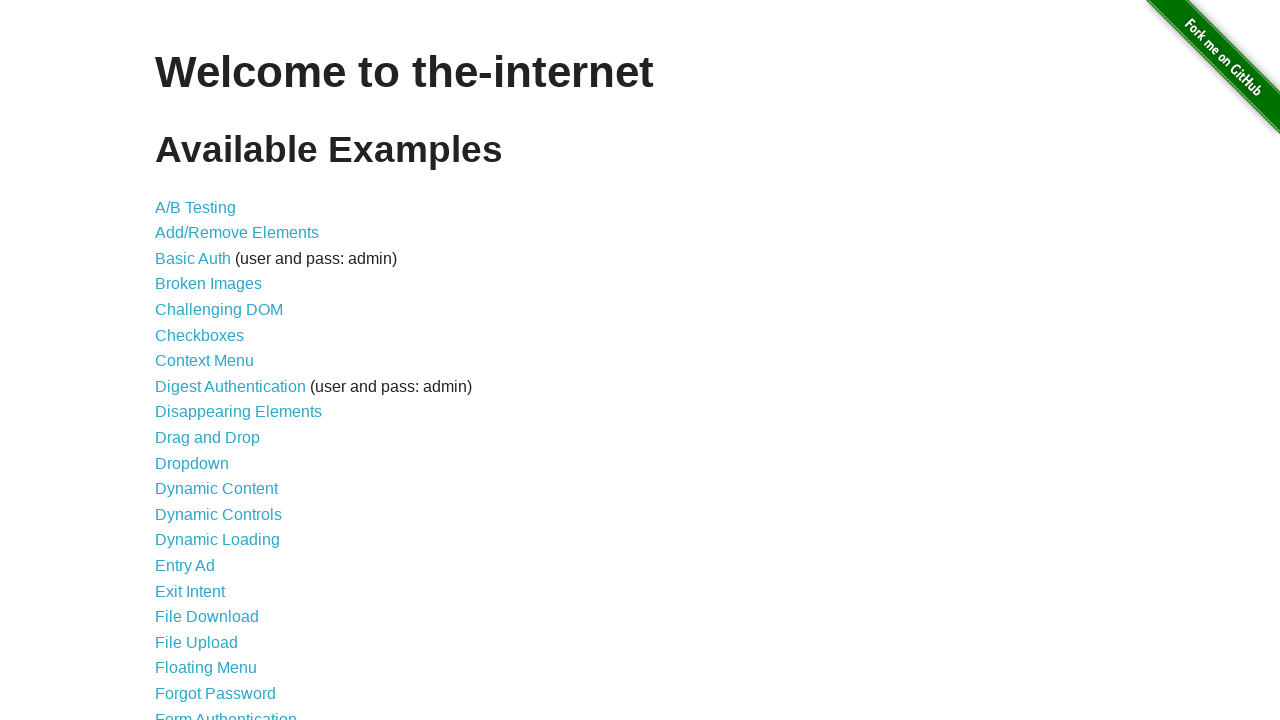

Clicked on Add/Remove Elements link at (237, 233) on text=Add/Remove Elements
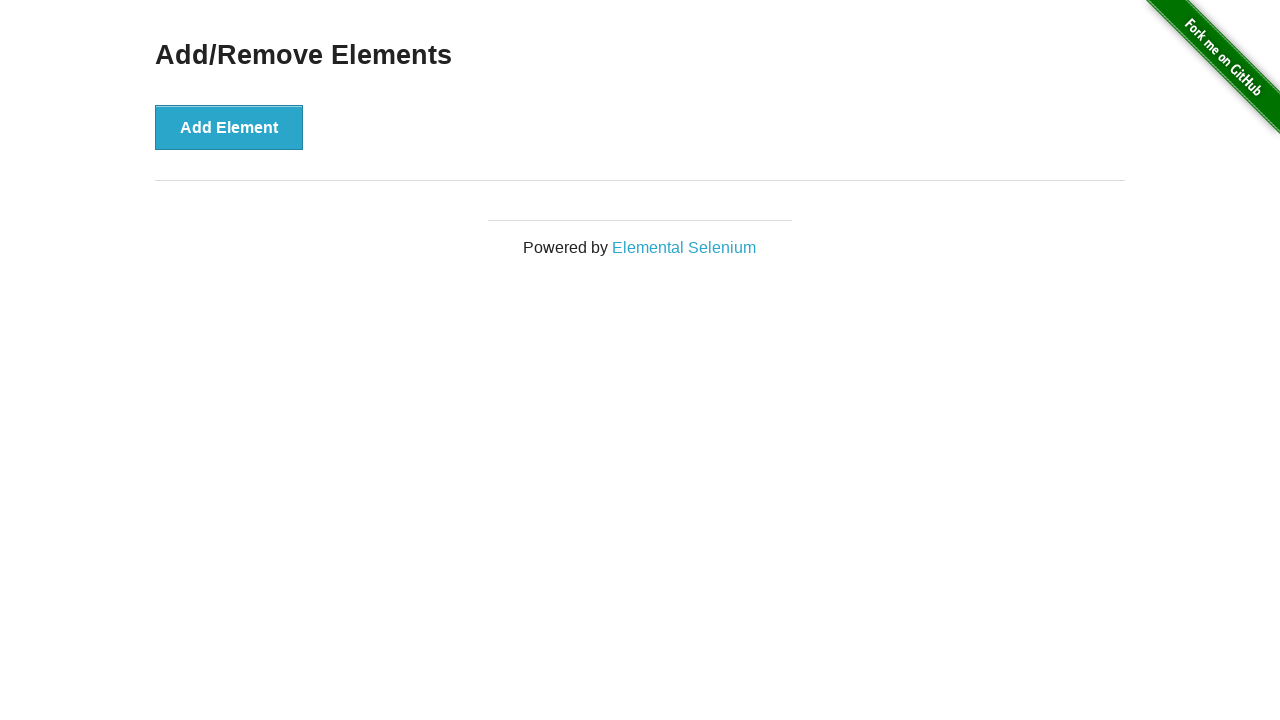

Page navigated to Add/Remove Elements URL
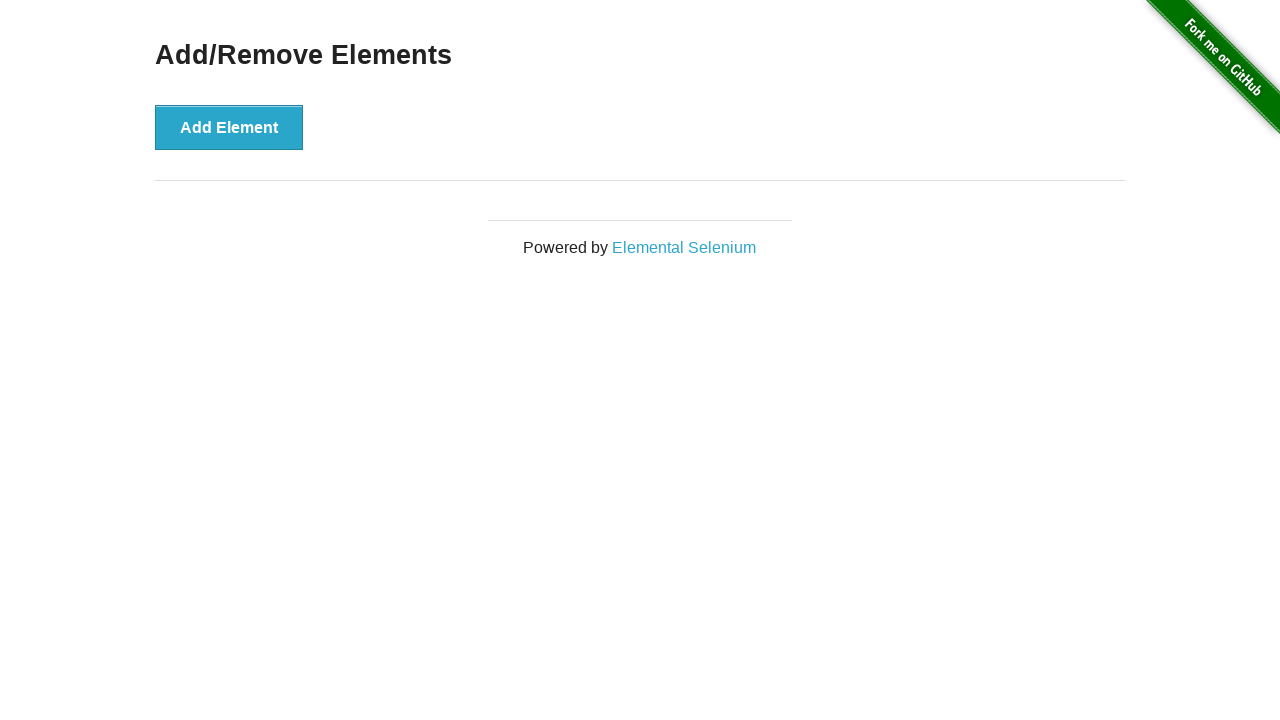

Page title loaded and became visible
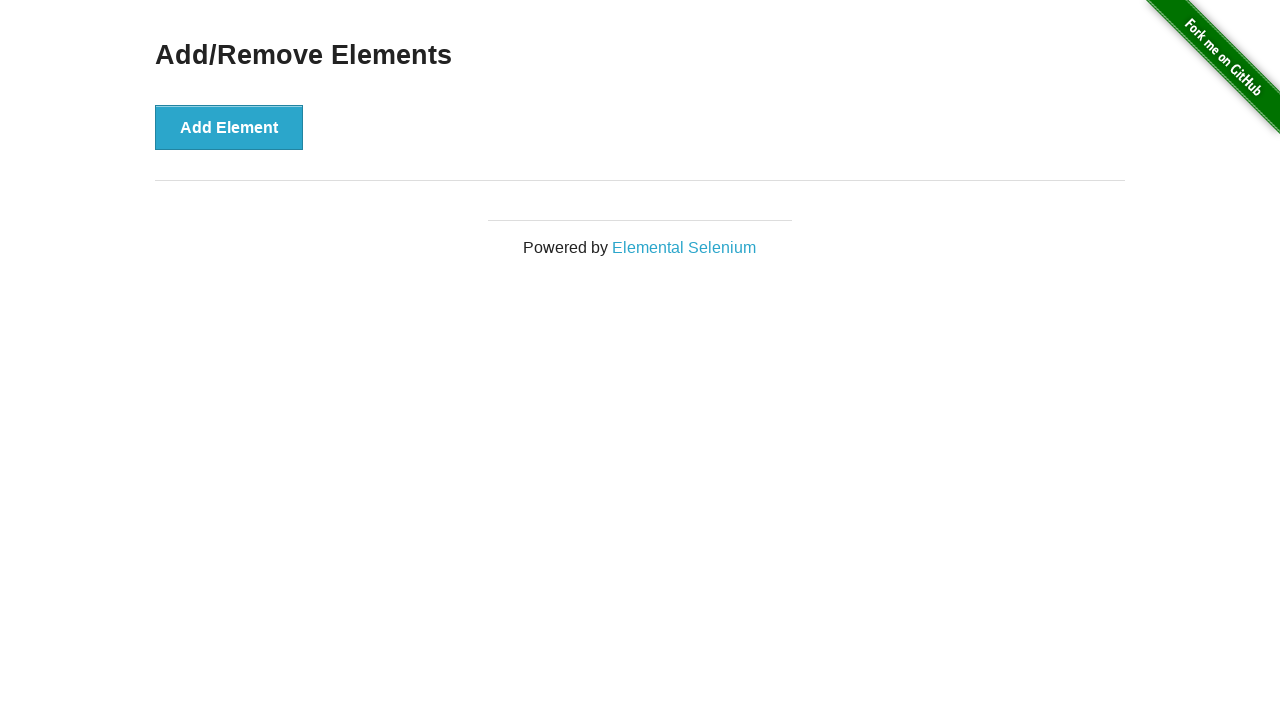

Clicked Add Element button at (229, 127) on #content > div > button
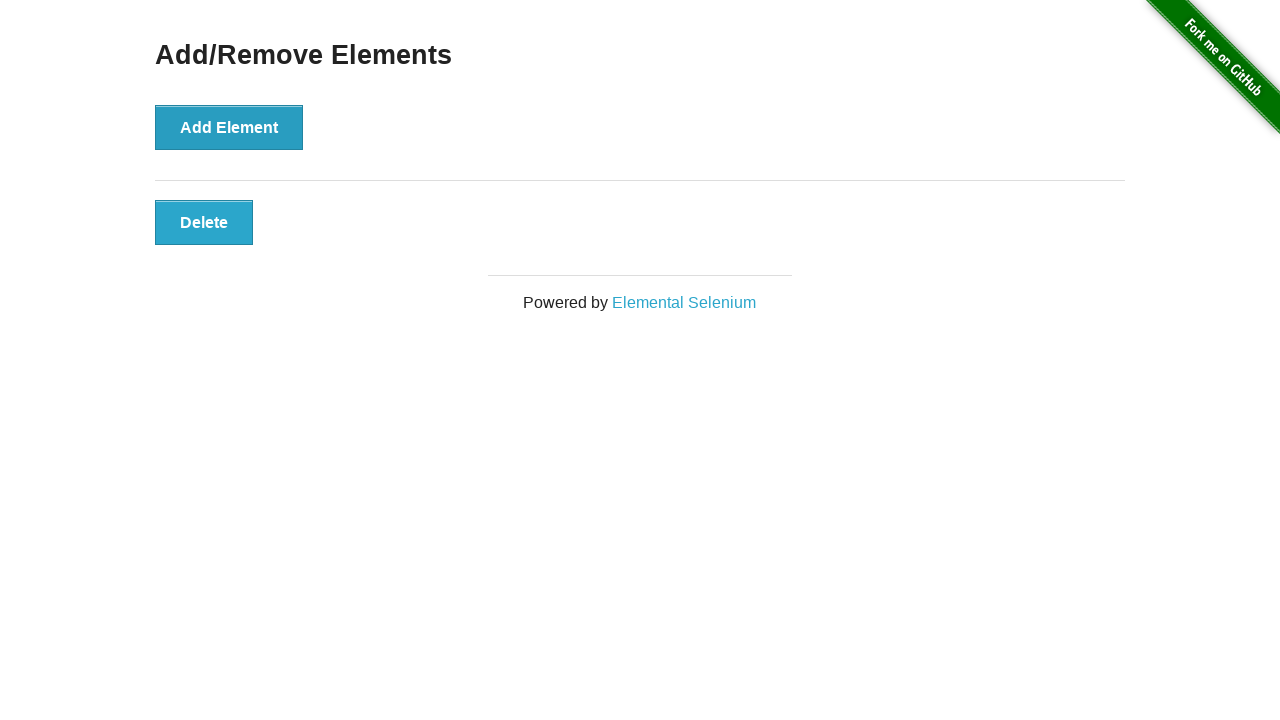

Delete button appeared after adding element
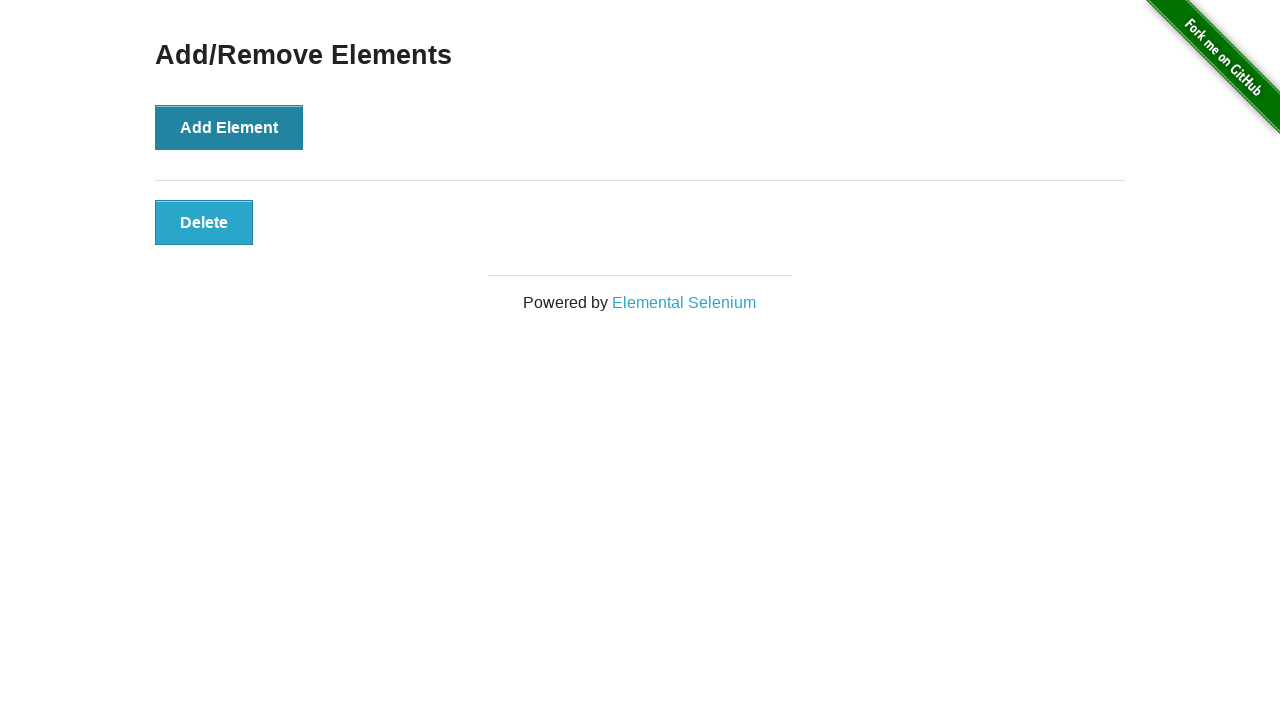

Clicked delete button to remove element at (204, 222) on #elements > button
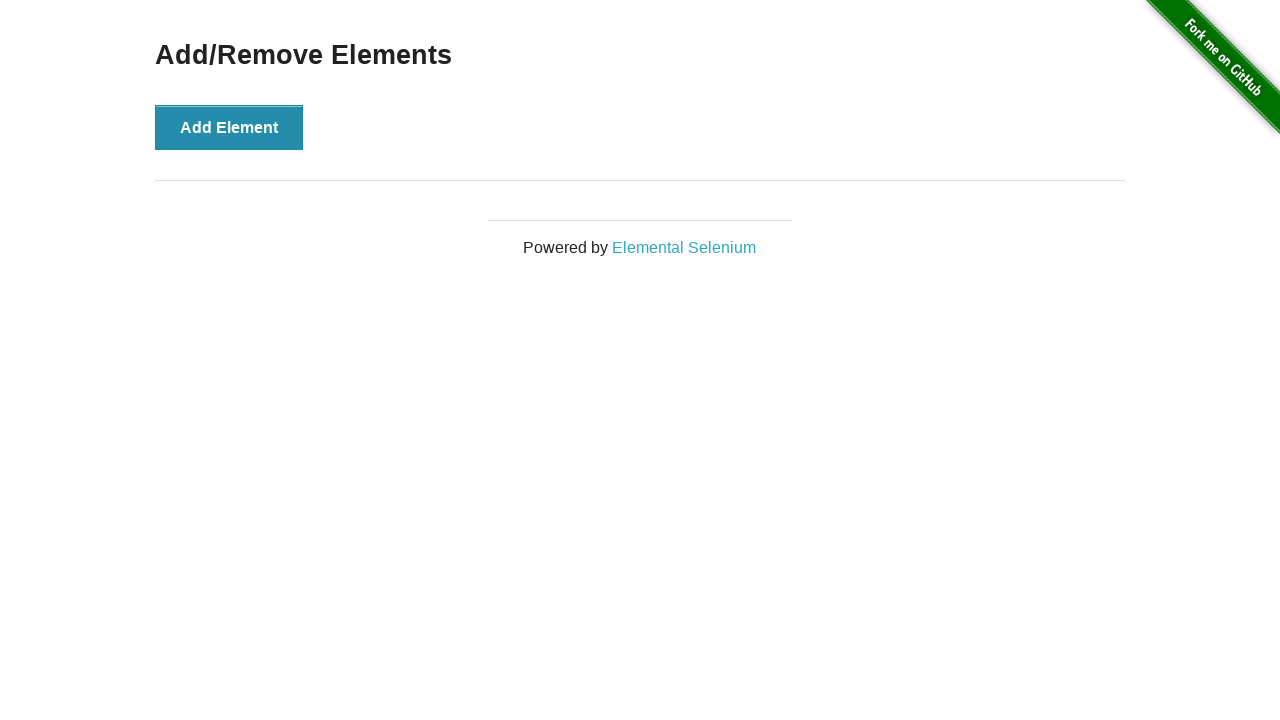

Delete button was successfully removed from DOM
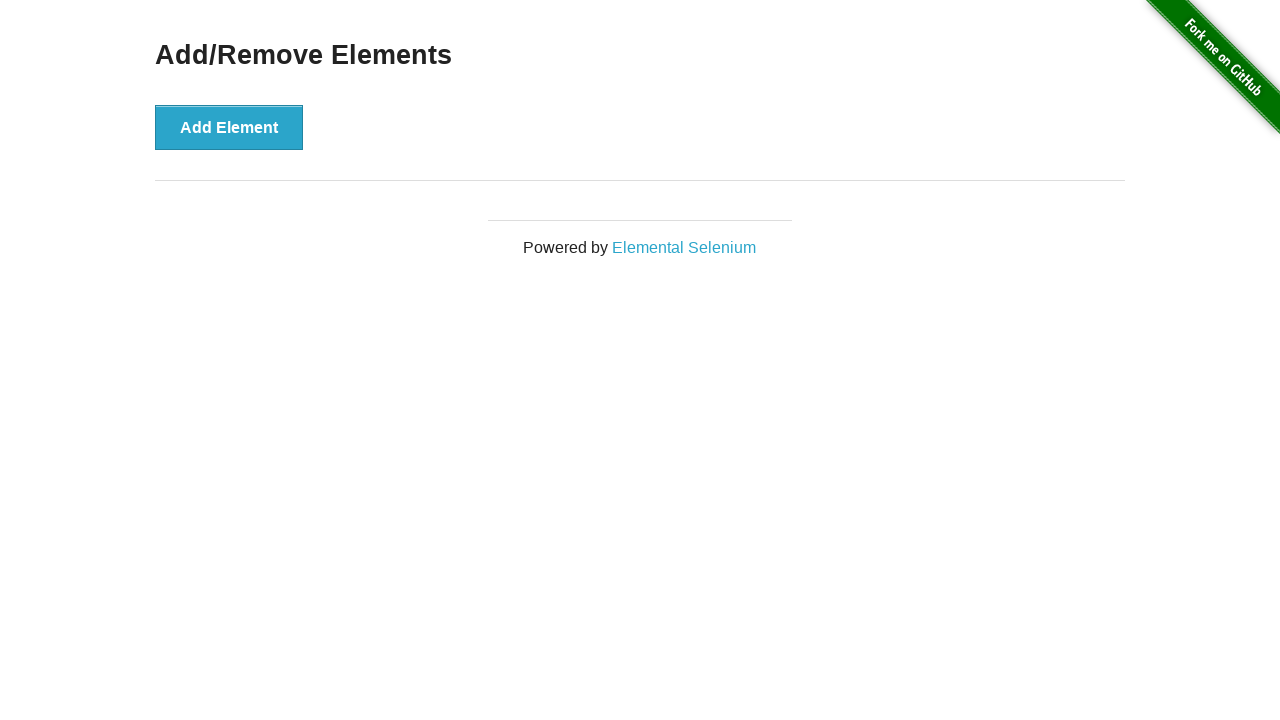

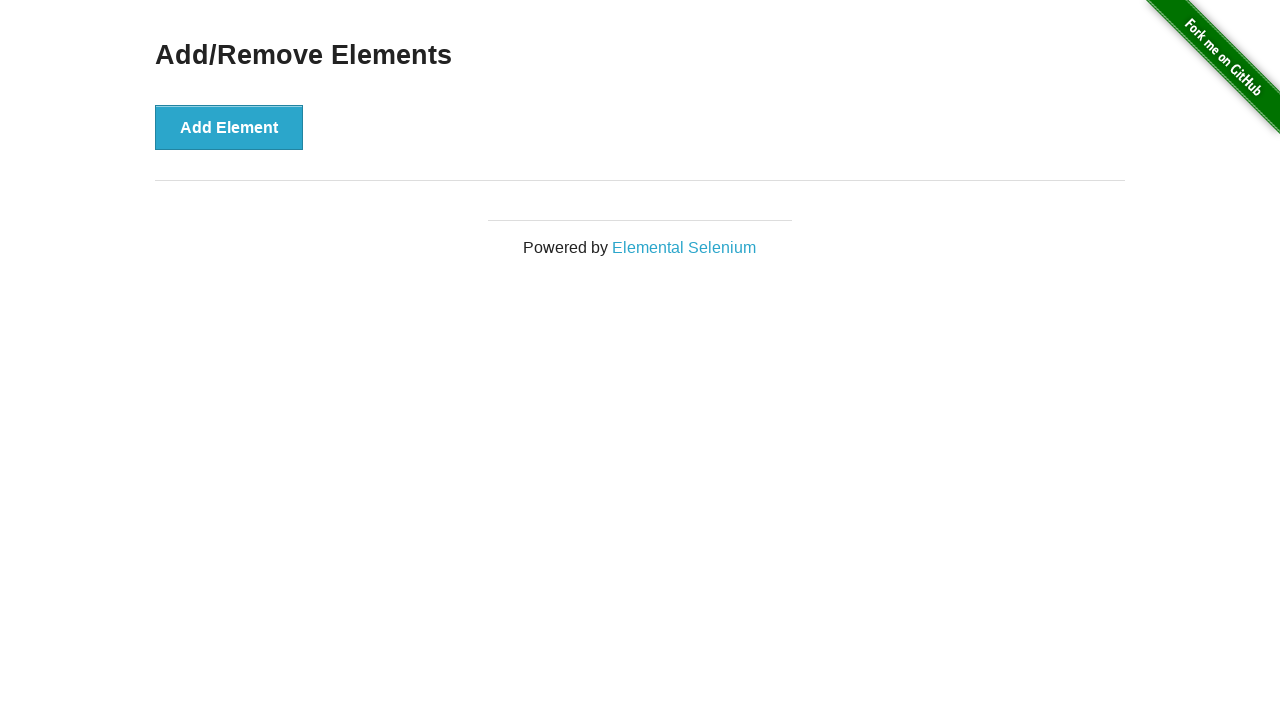